Scrapes proxy IP addresses from kuaidaili.com free proxy list pages and validates each proxy by testing if it can successfully connect through it

Starting URL: http://www.kuaidaili.com/free/inha/1

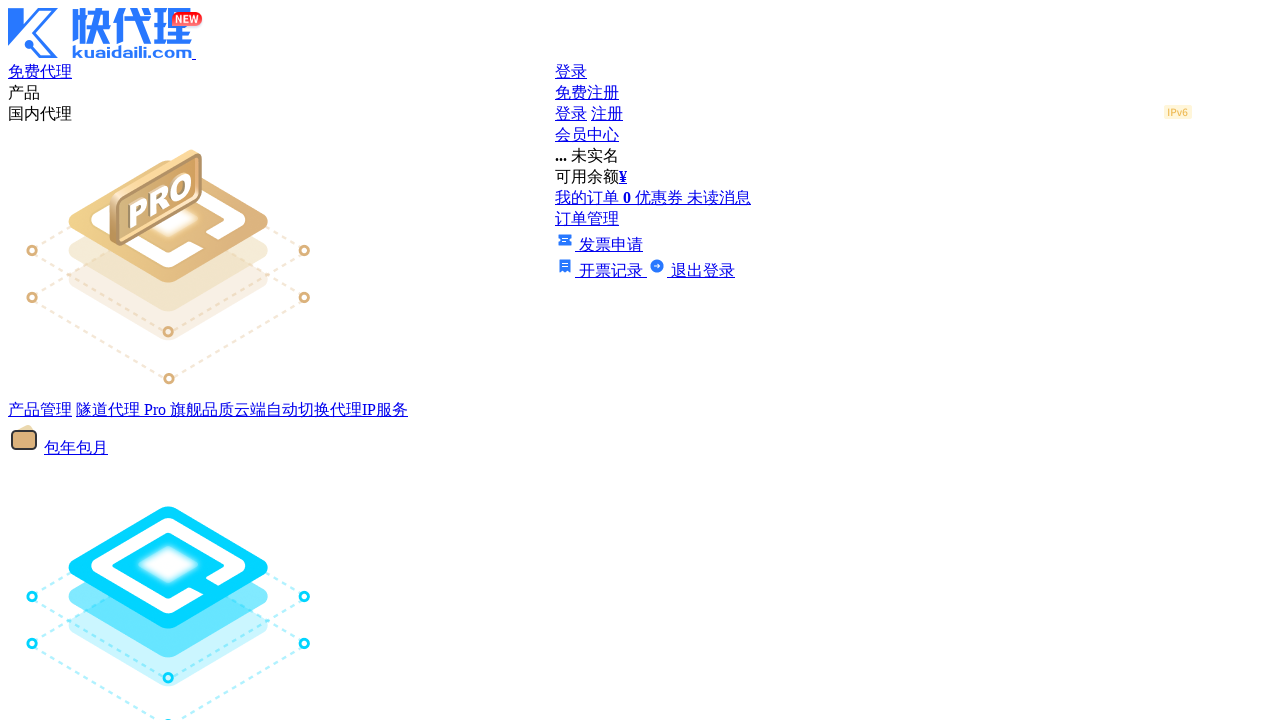

Proxy list table loaded
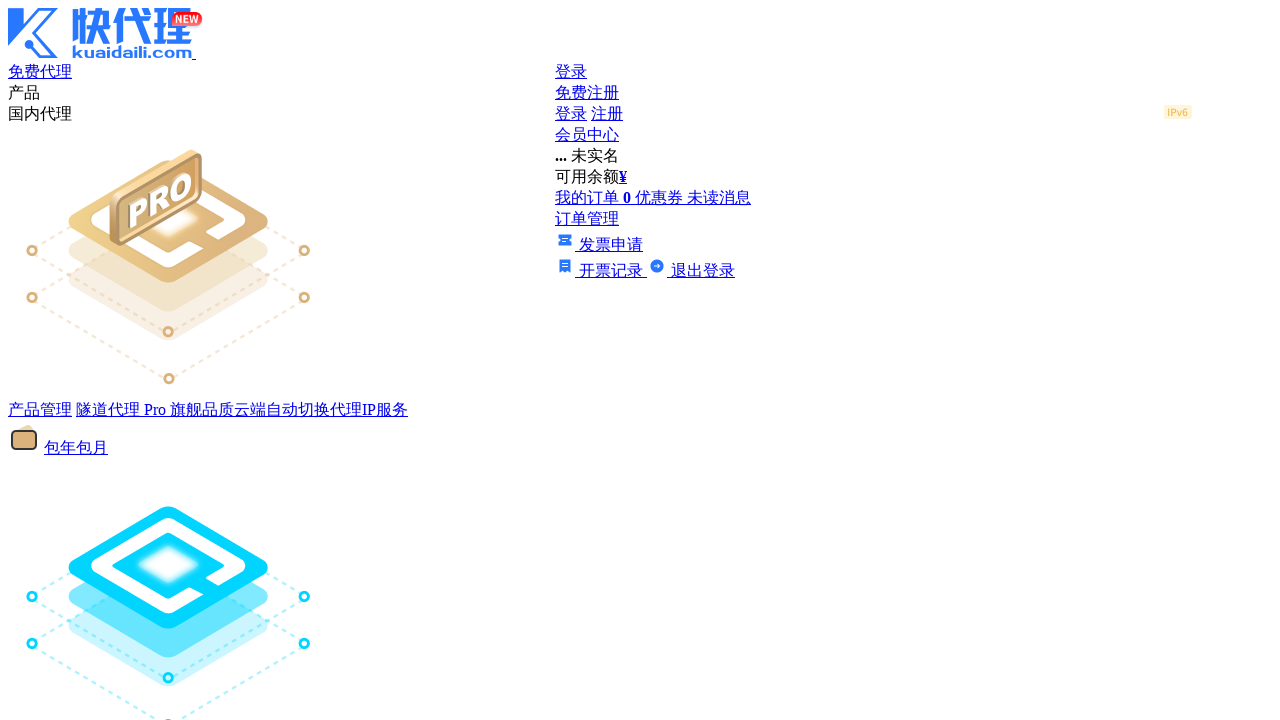

Retrieved 12 proxy rows from table
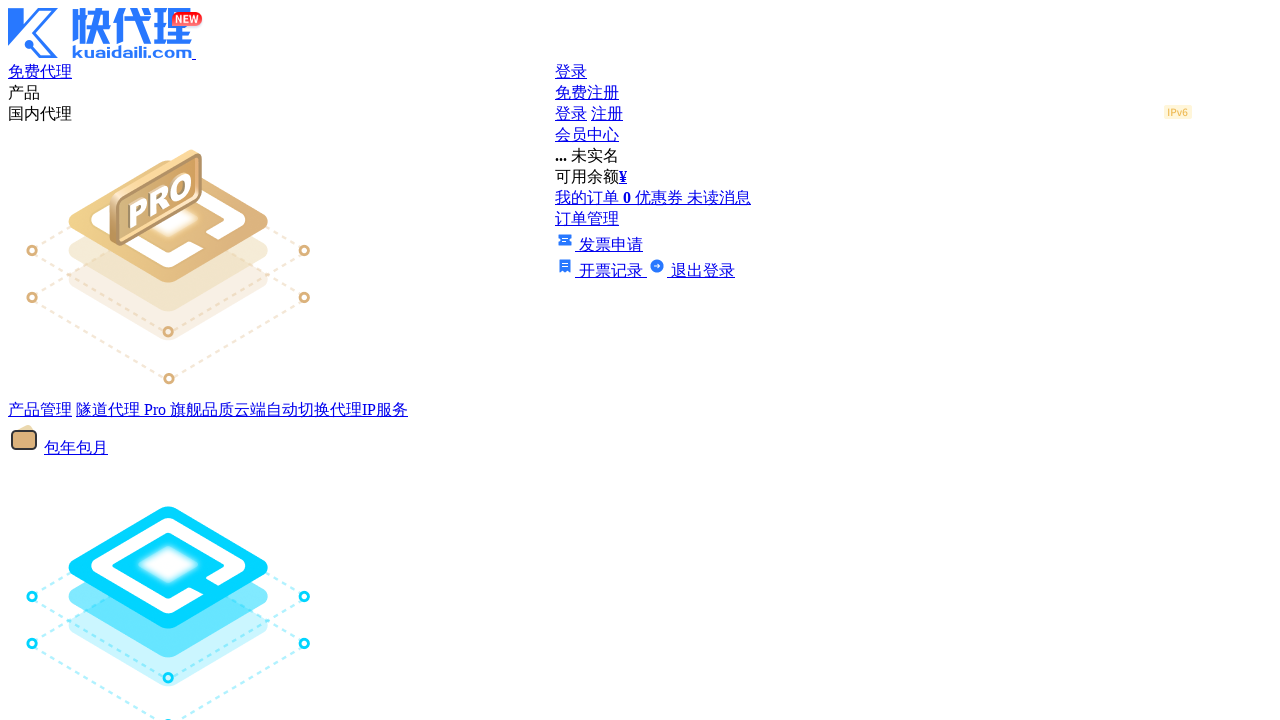

Located IP and PORT elements for proxy entry 1
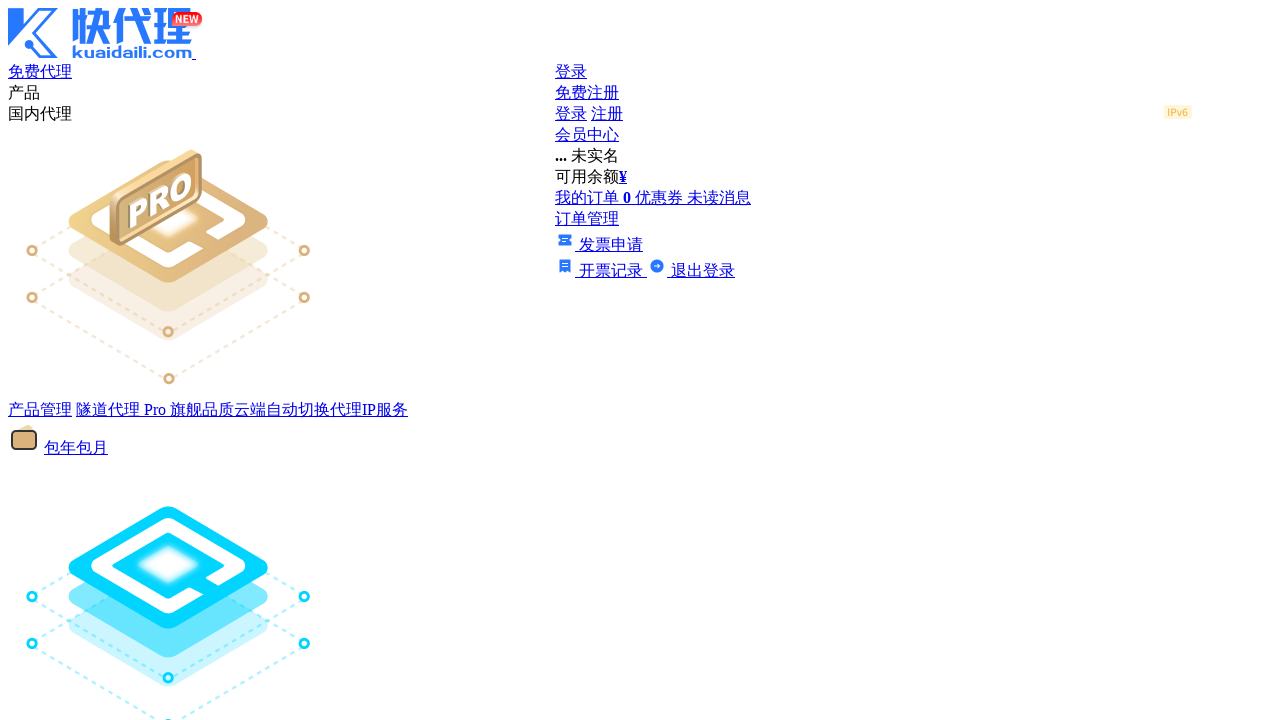

Located IP and PORT elements for proxy entry 2
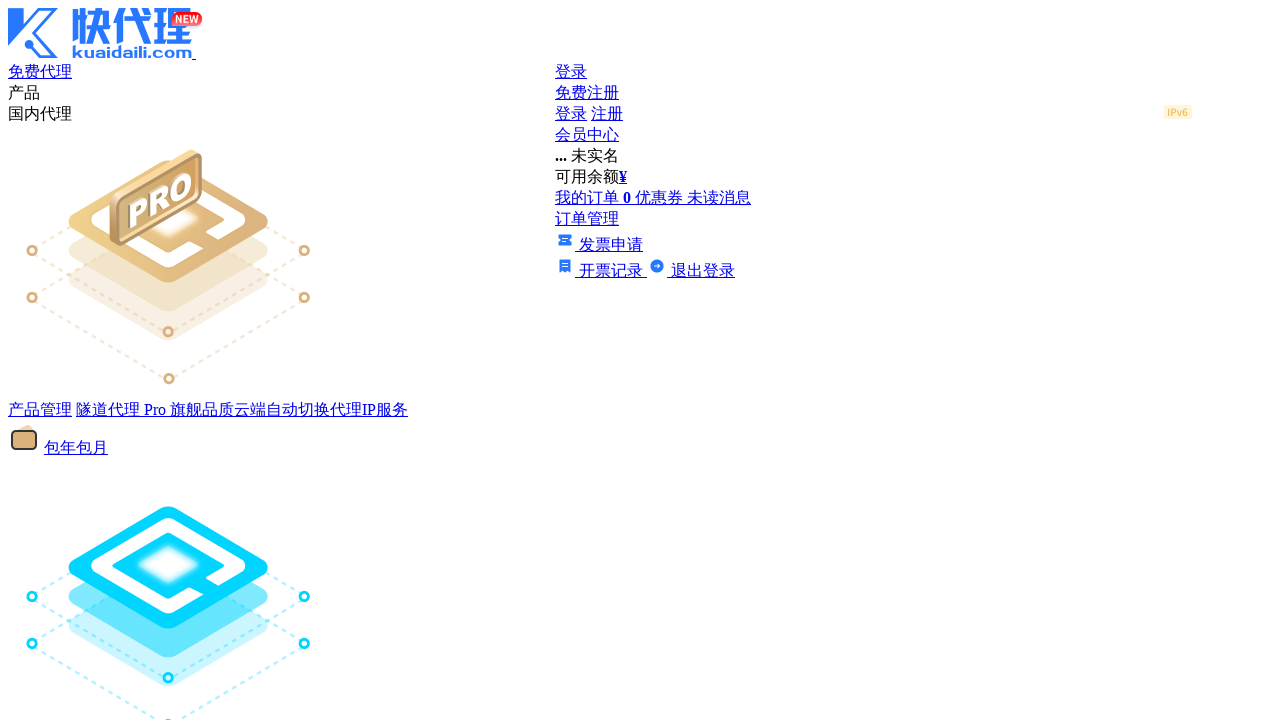

Located IP and PORT elements for proxy entry 3
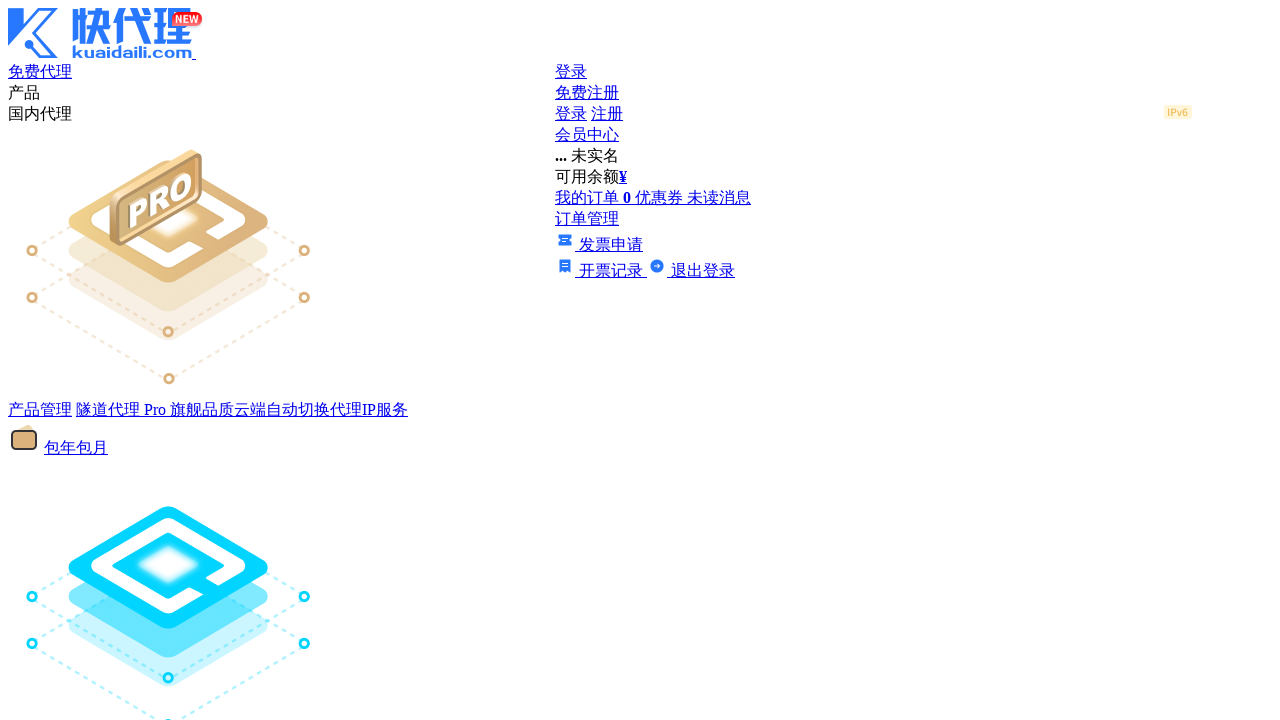

Navigated to proxy list page 2
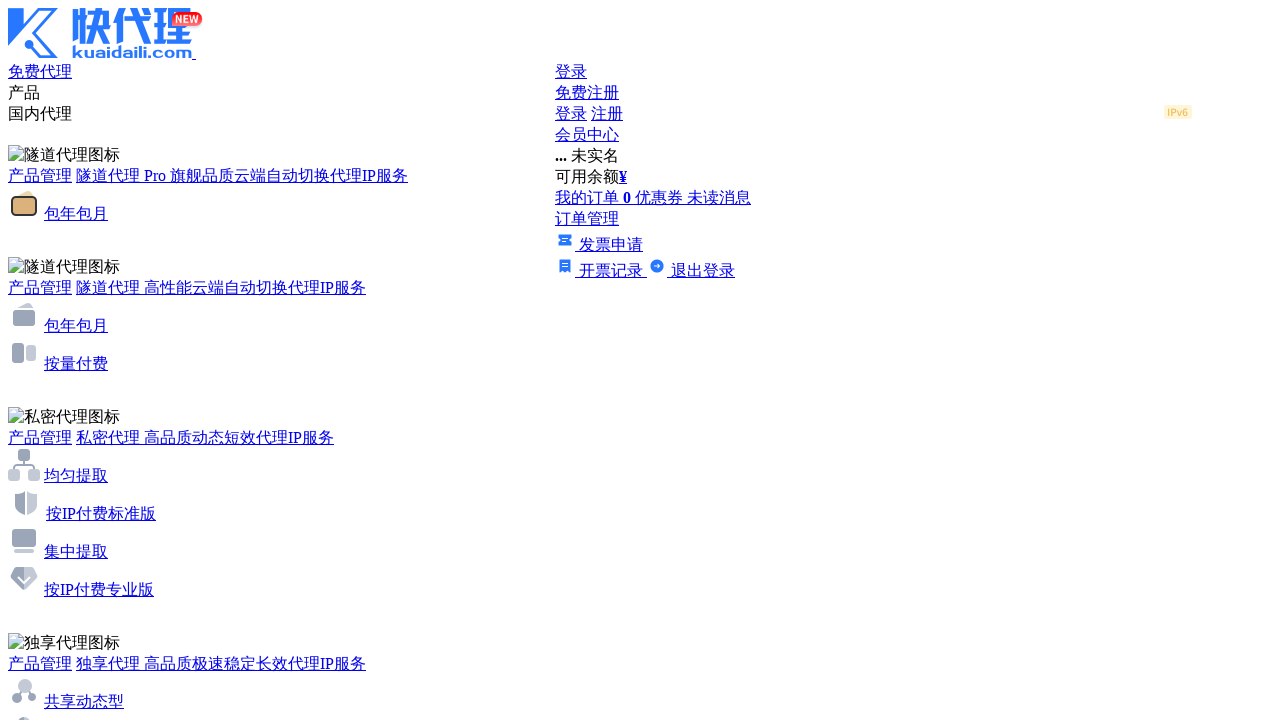

Proxy list table loaded
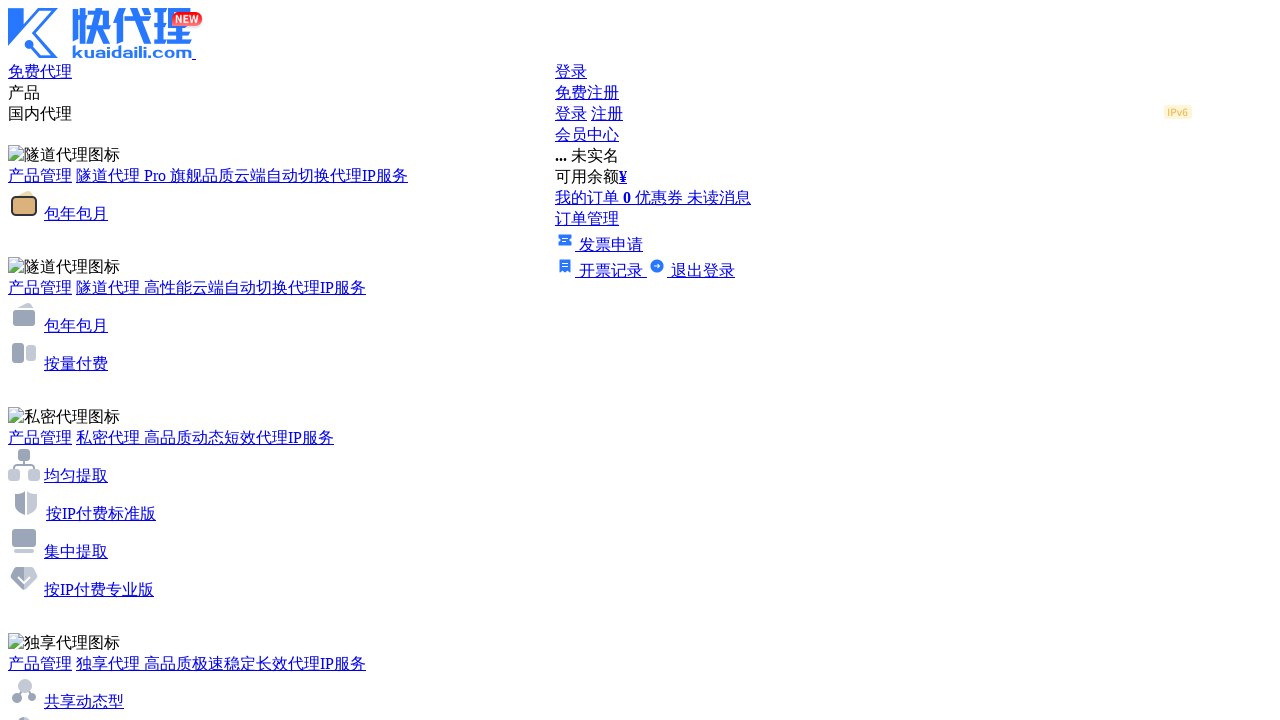

Retrieved 12 proxy rows from table
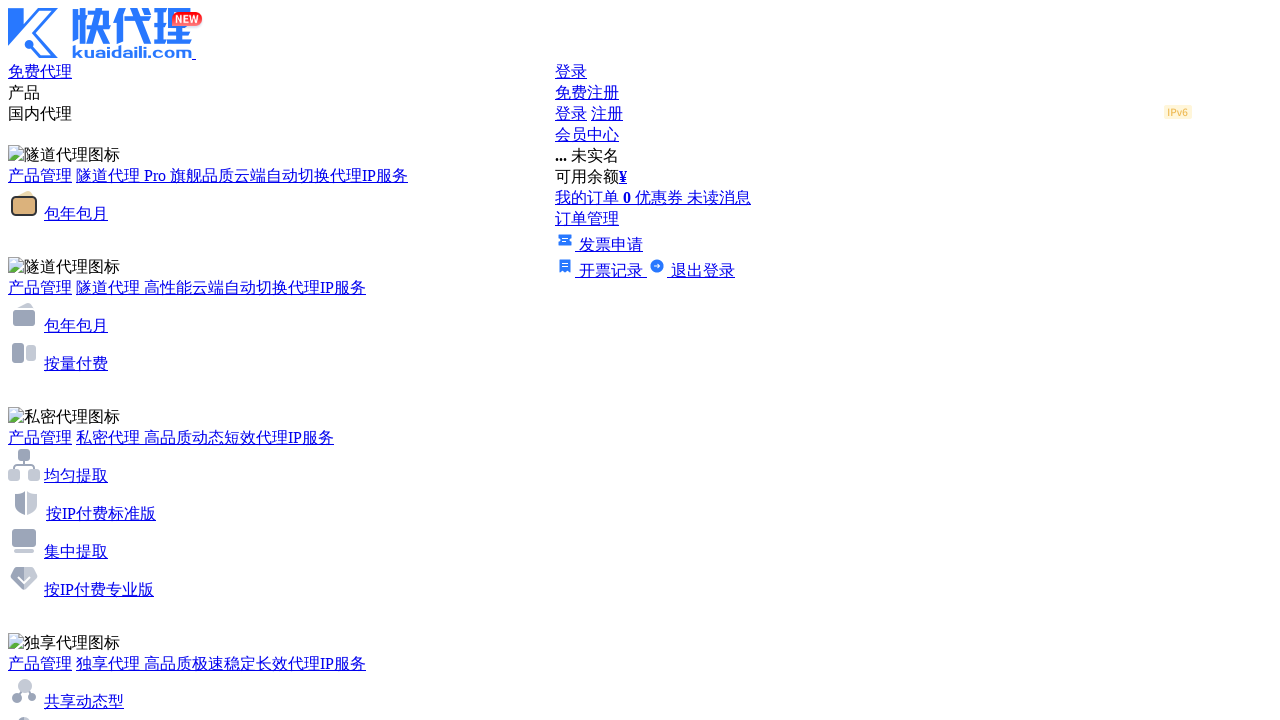

Located IP and PORT elements for proxy entry 1
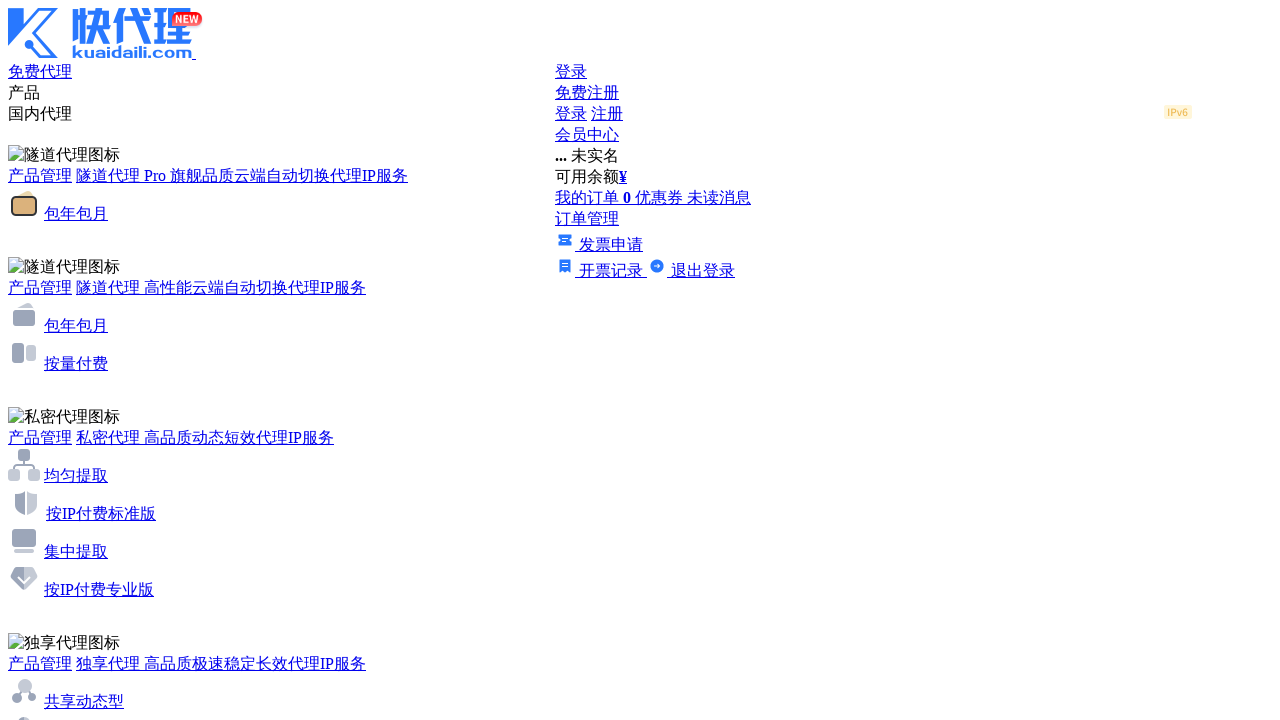

Located IP and PORT elements for proxy entry 2
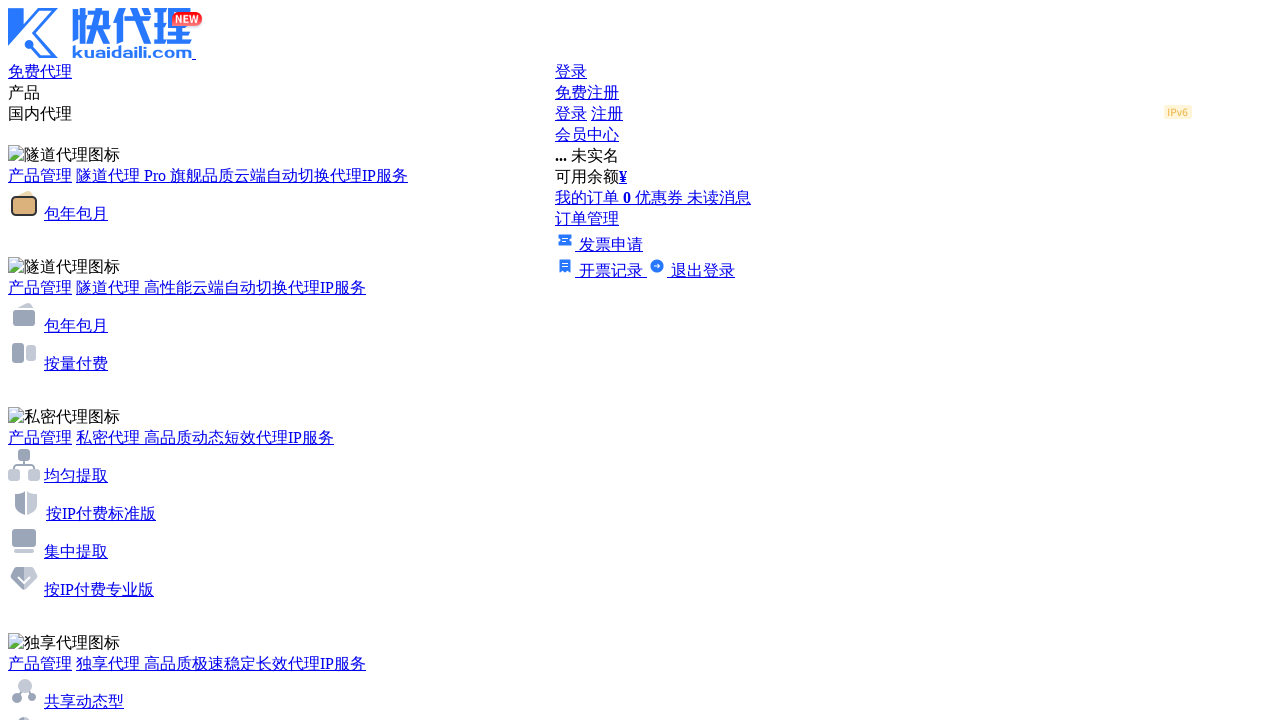

Located IP and PORT elements for proxy entry 3
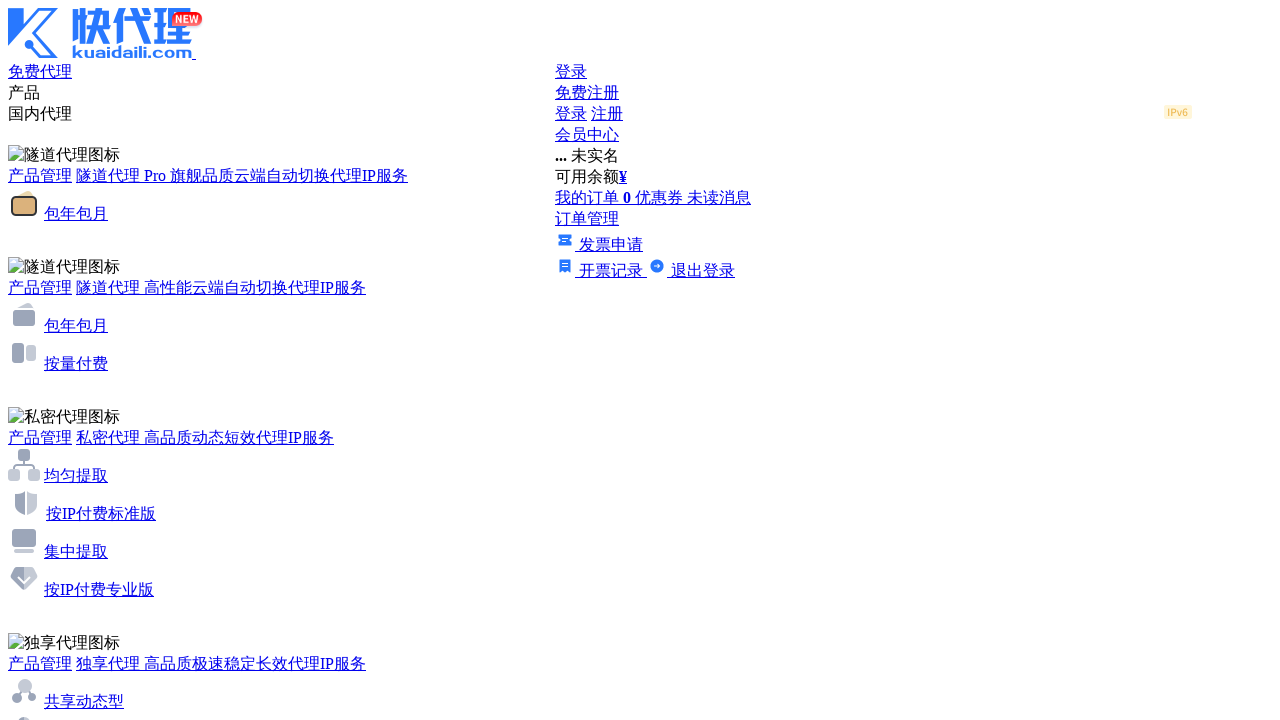

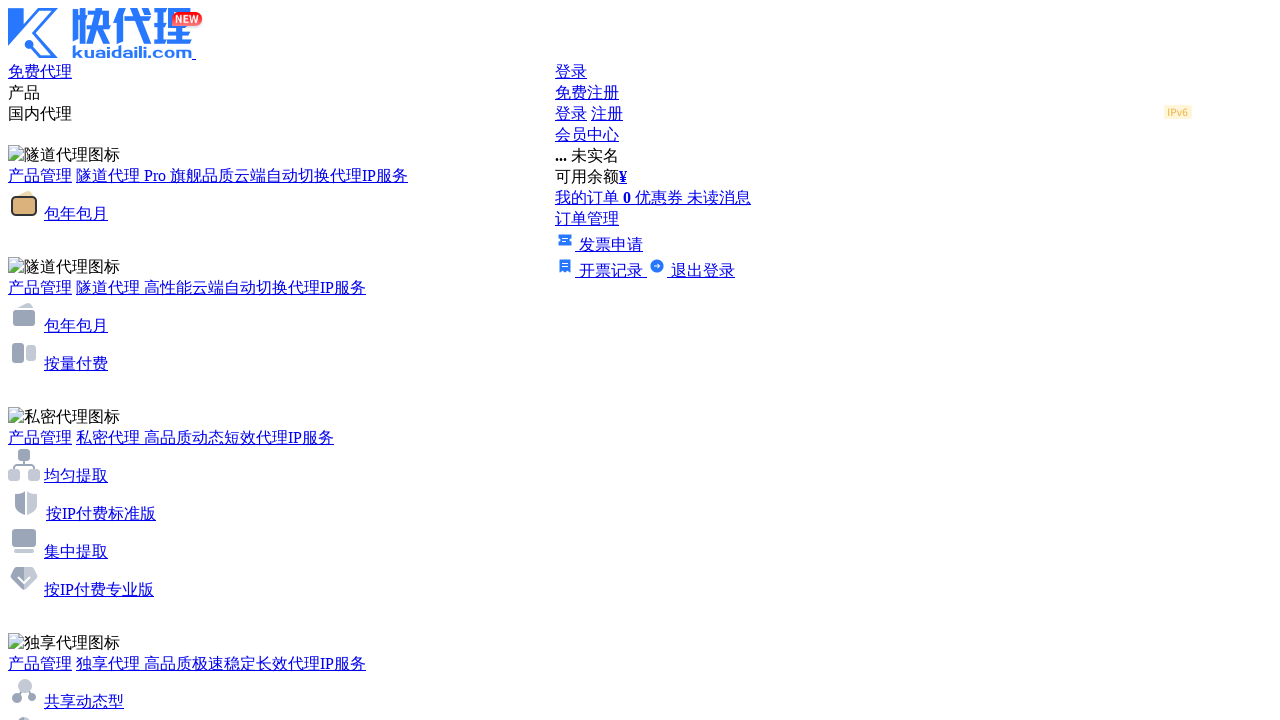